Tests that entering a valid number (62) between 50-100 with a non-perfect square root displays an alert with the correct calculation

Starting URL: https://kristinek.github.io/site/tasks/enter_a_number

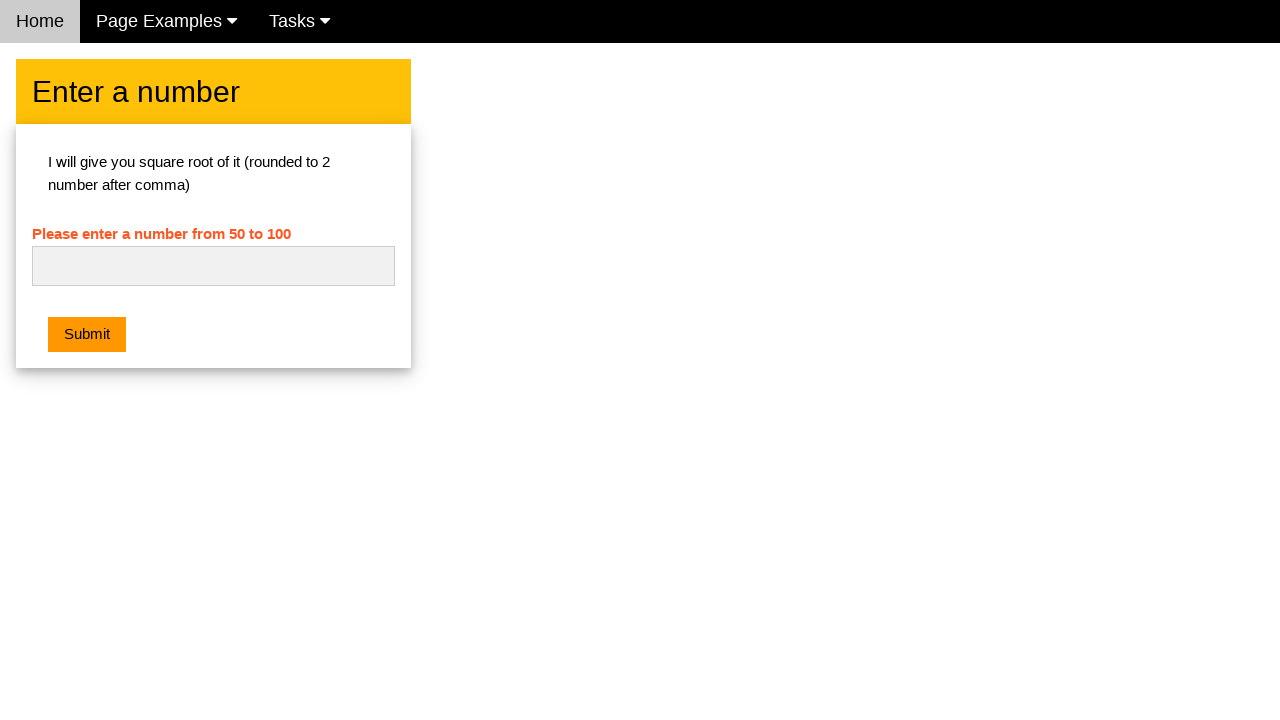

Set up dialog handler to verify alert message for square root of 62
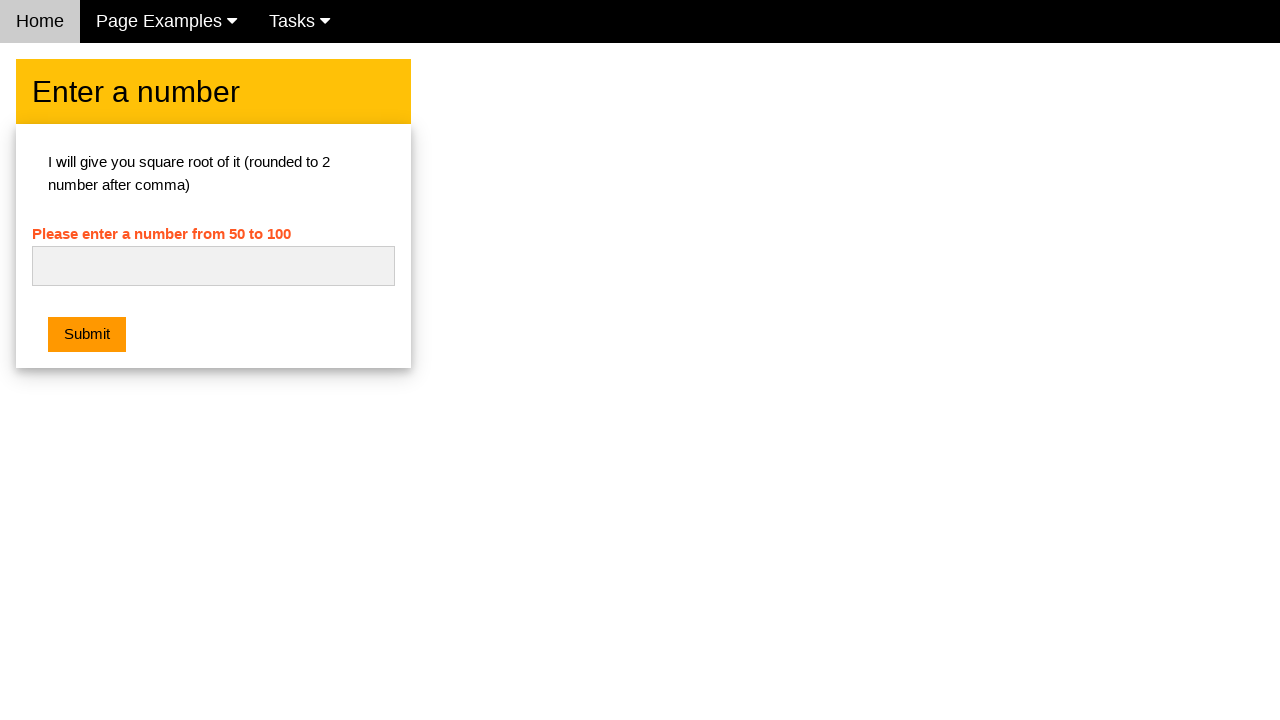

Cleared the number input field on #numb
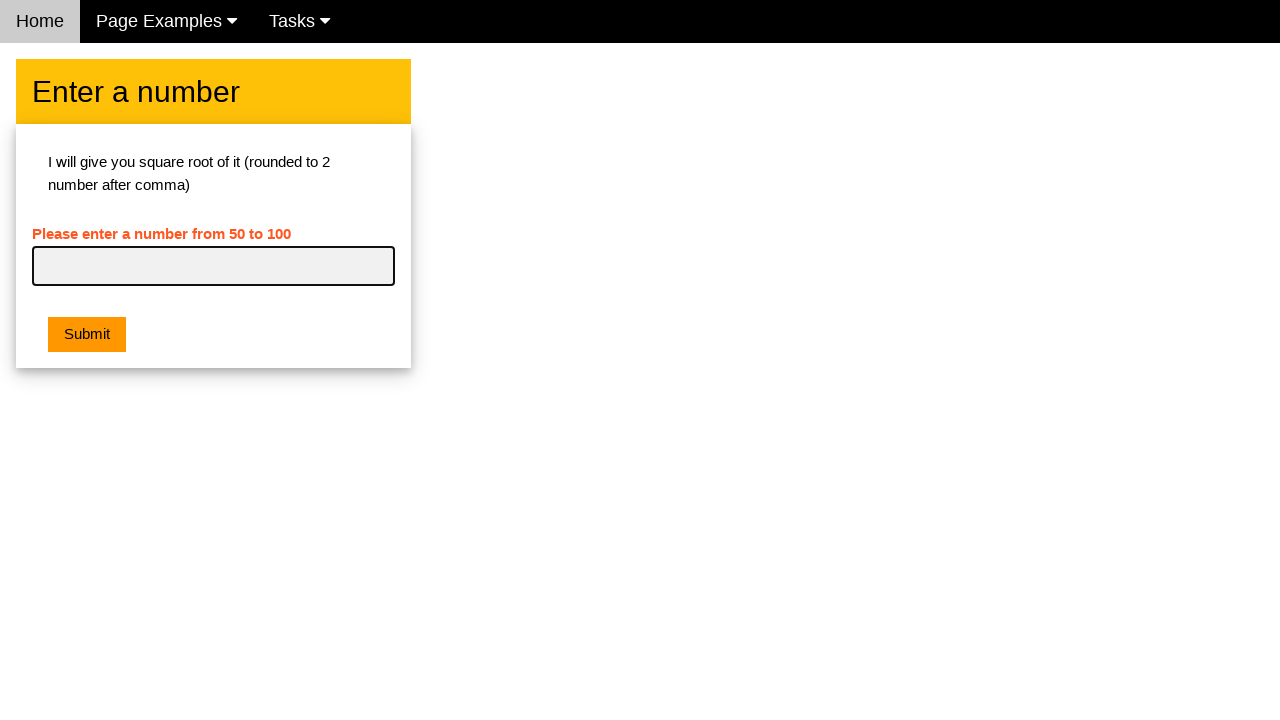

Entered 62 into the number input field on #numb
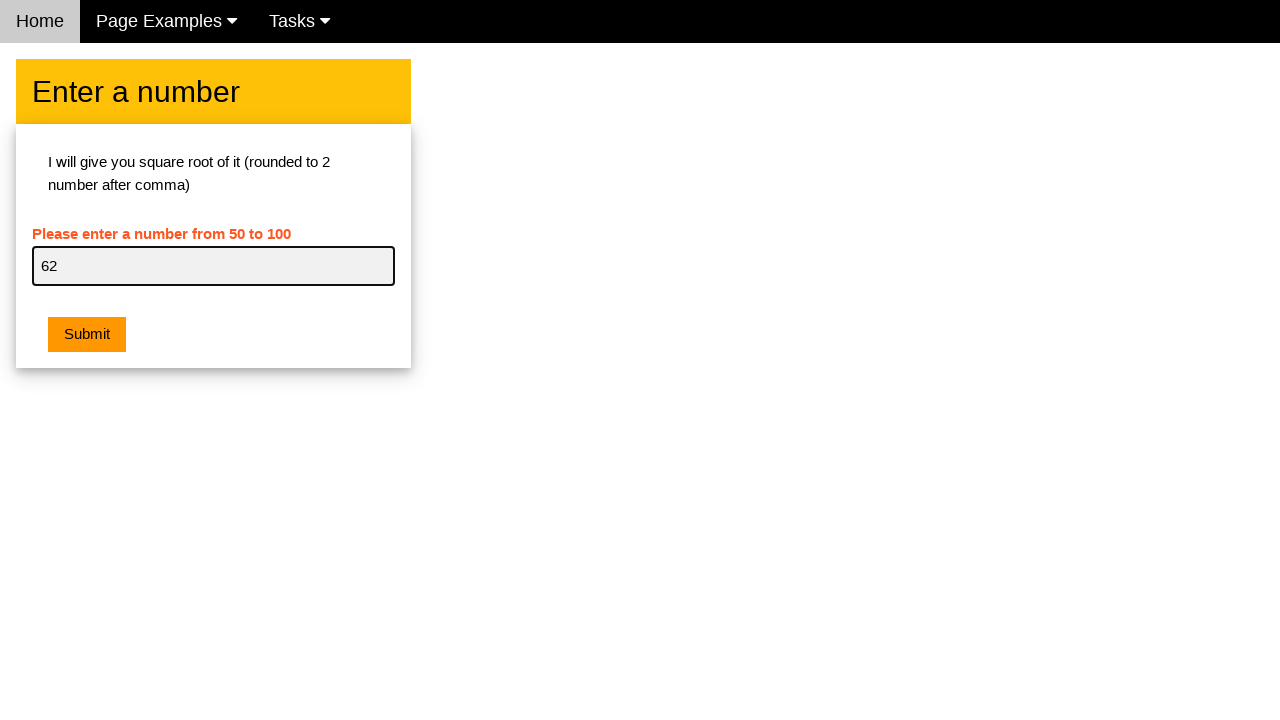

Clicked submit button to calculate square root of 62 at (87, 335) on .w3-orange
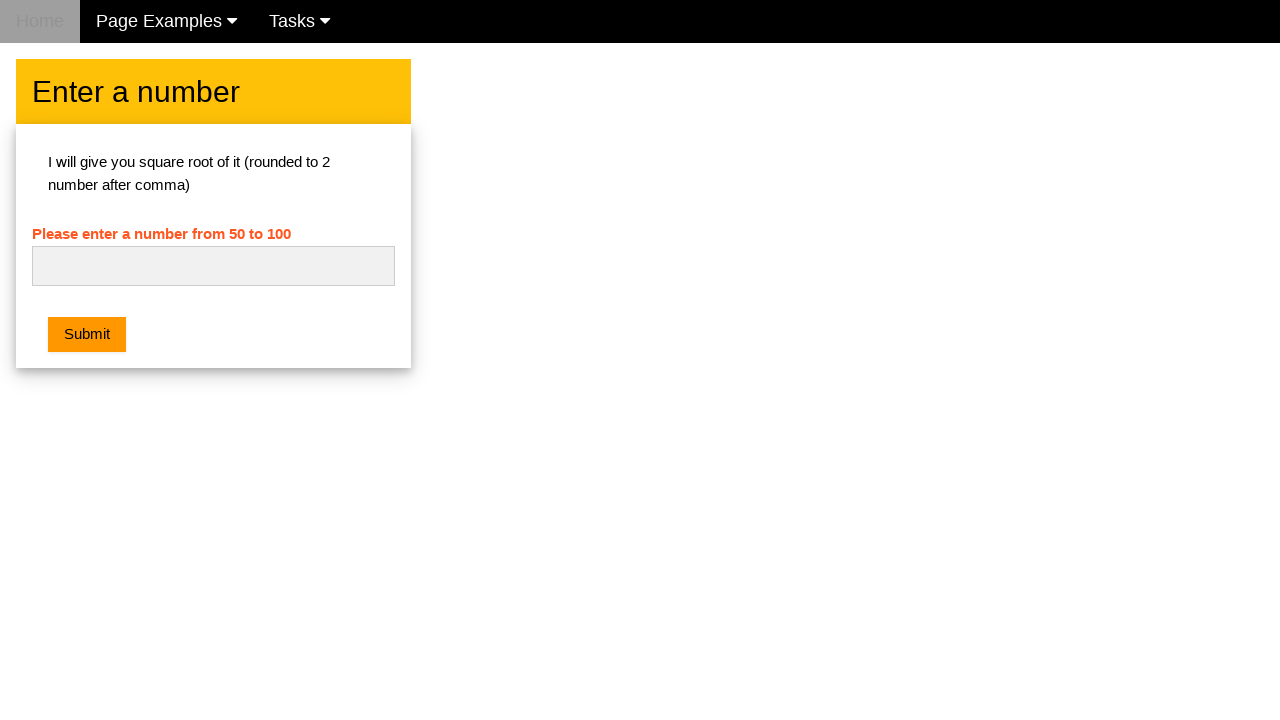

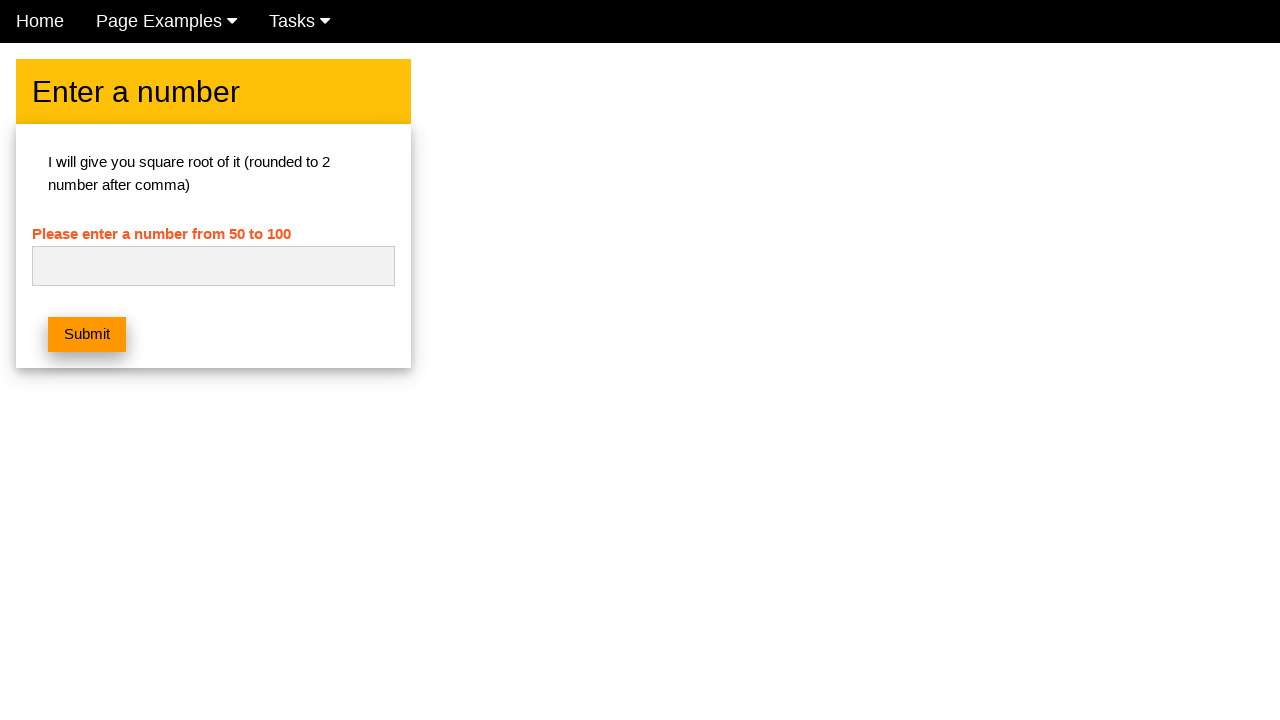